Tests drag and drop functionality by switching to a demo iframe and dragging an element to a drop target

Starting URL: https://jqueryui.com/droppable/

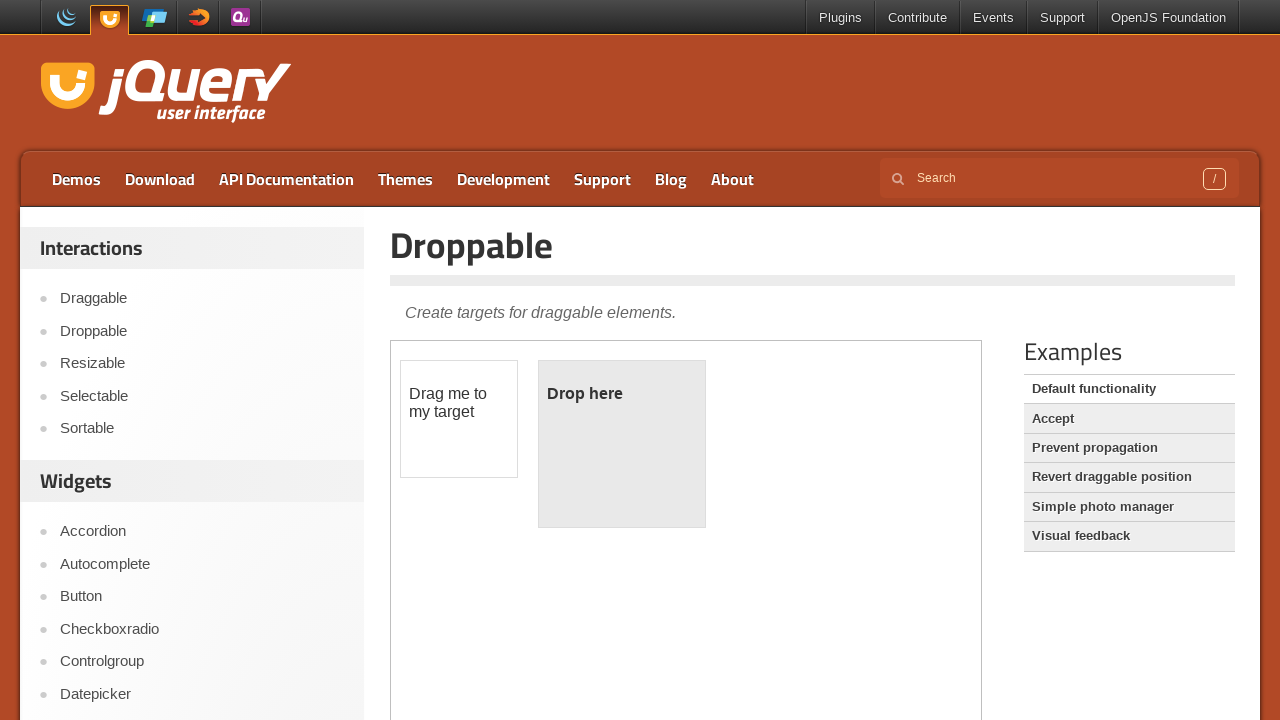

Located the demo iframe
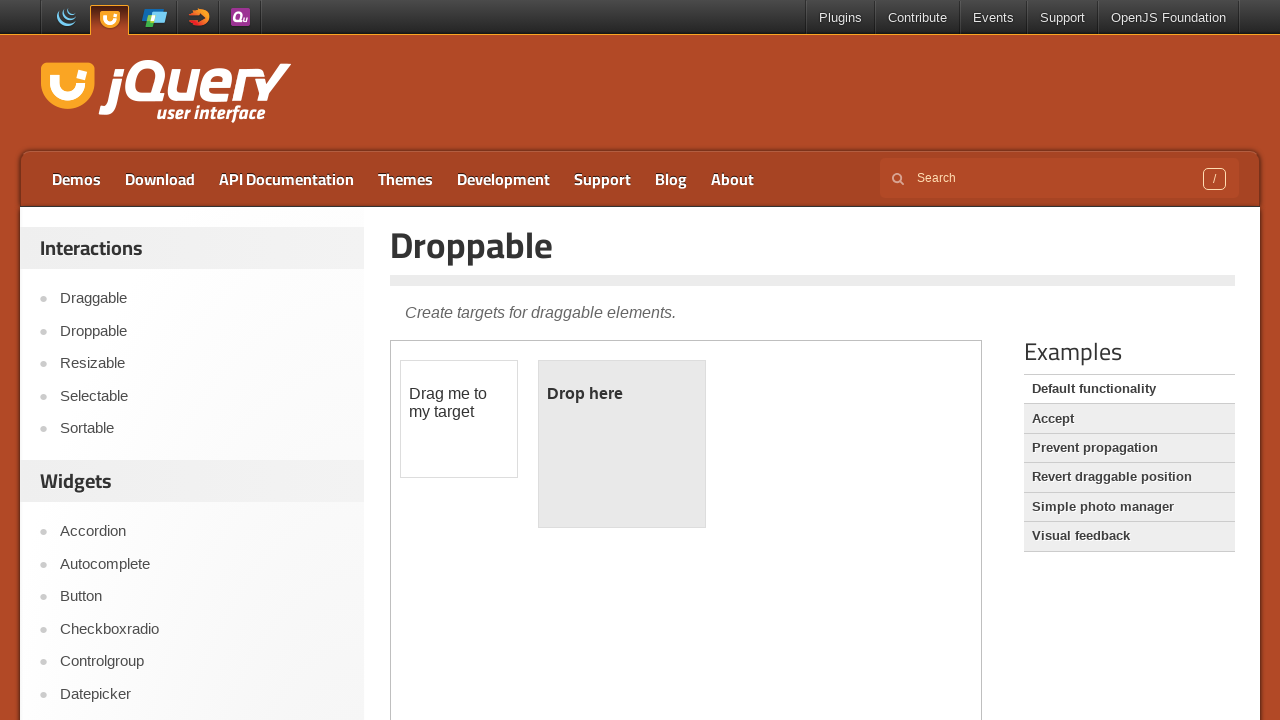

Dragged draggable element to droppable target at (622, 444)
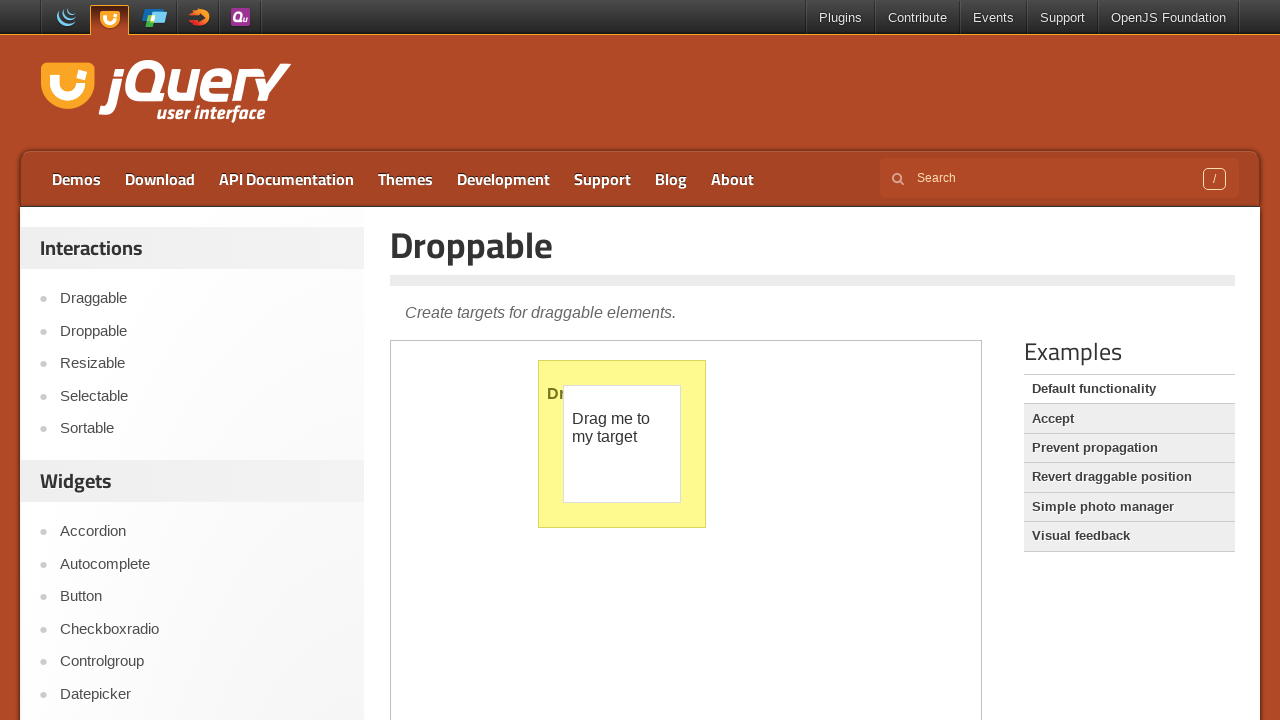

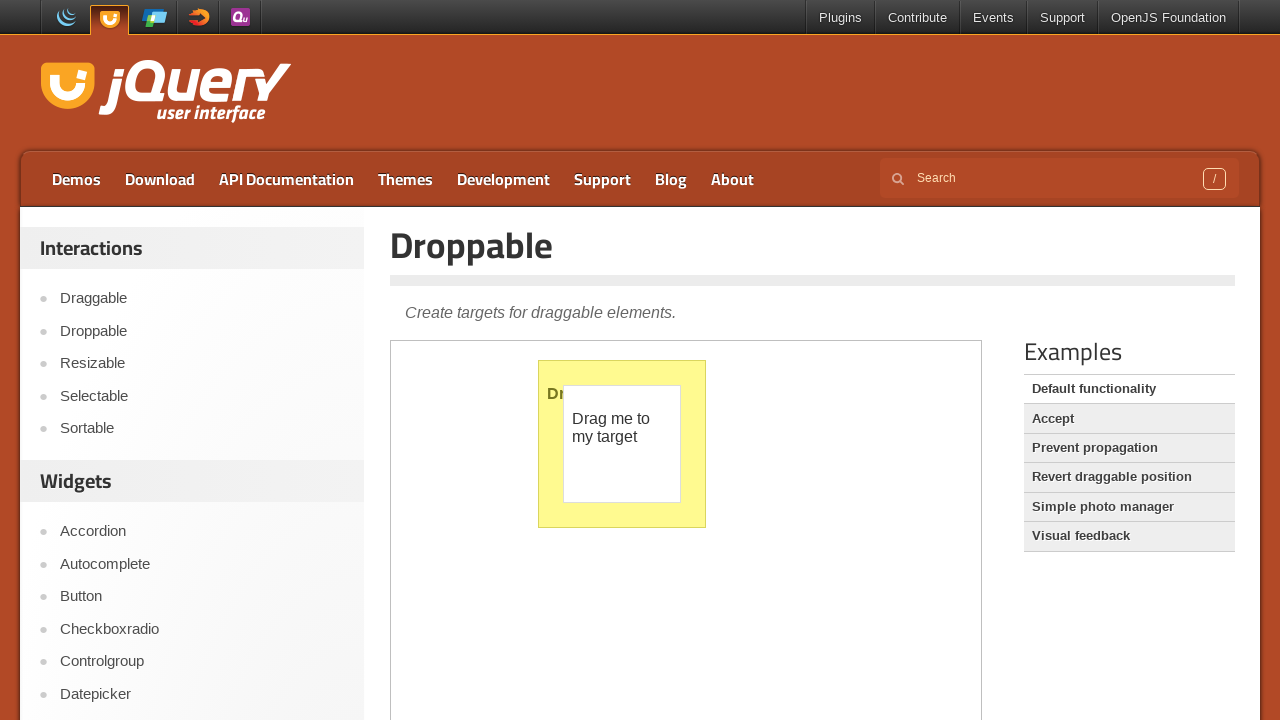